Tests dynamic checkbox control by checking its selection state and clicking it to toggle its state

Starting URL: https://training-support.net/webelements/dynamic-controls

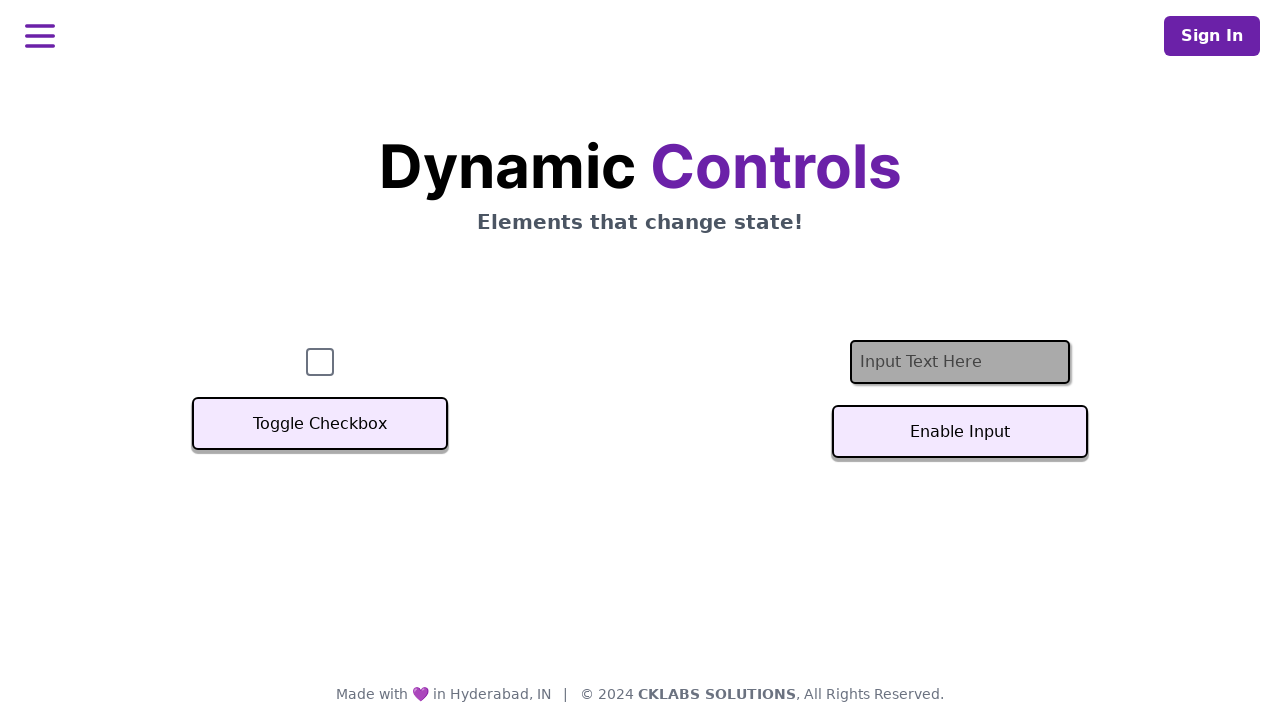

Located checkbox element with ID 'checkbox'
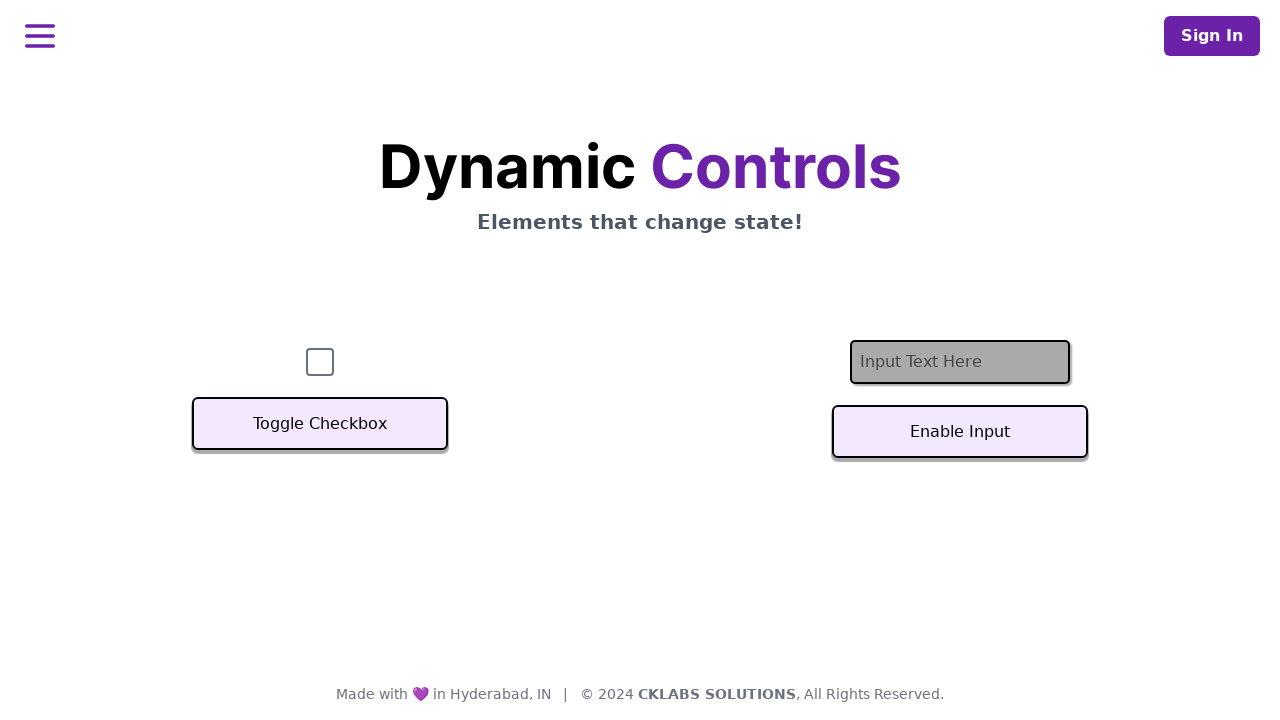

Checked initial state of checkbox
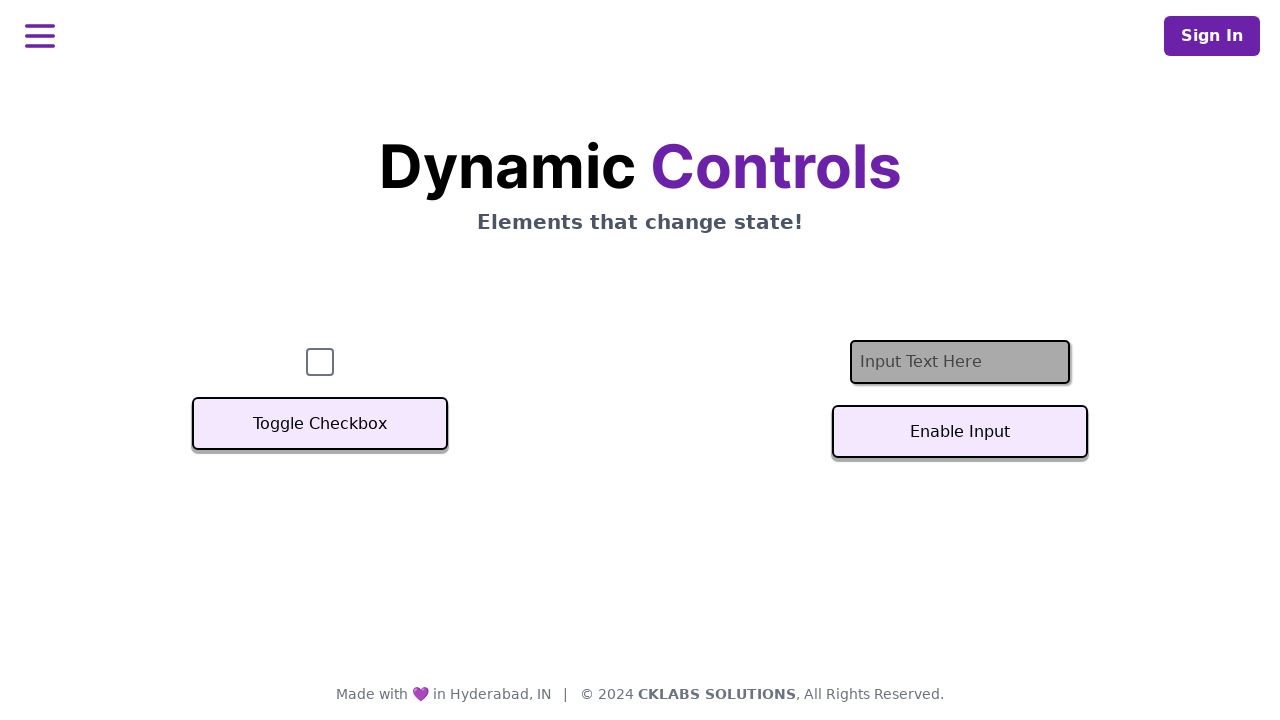

Clicked checkbox to toggle its state at (320, 362) on #checkbox
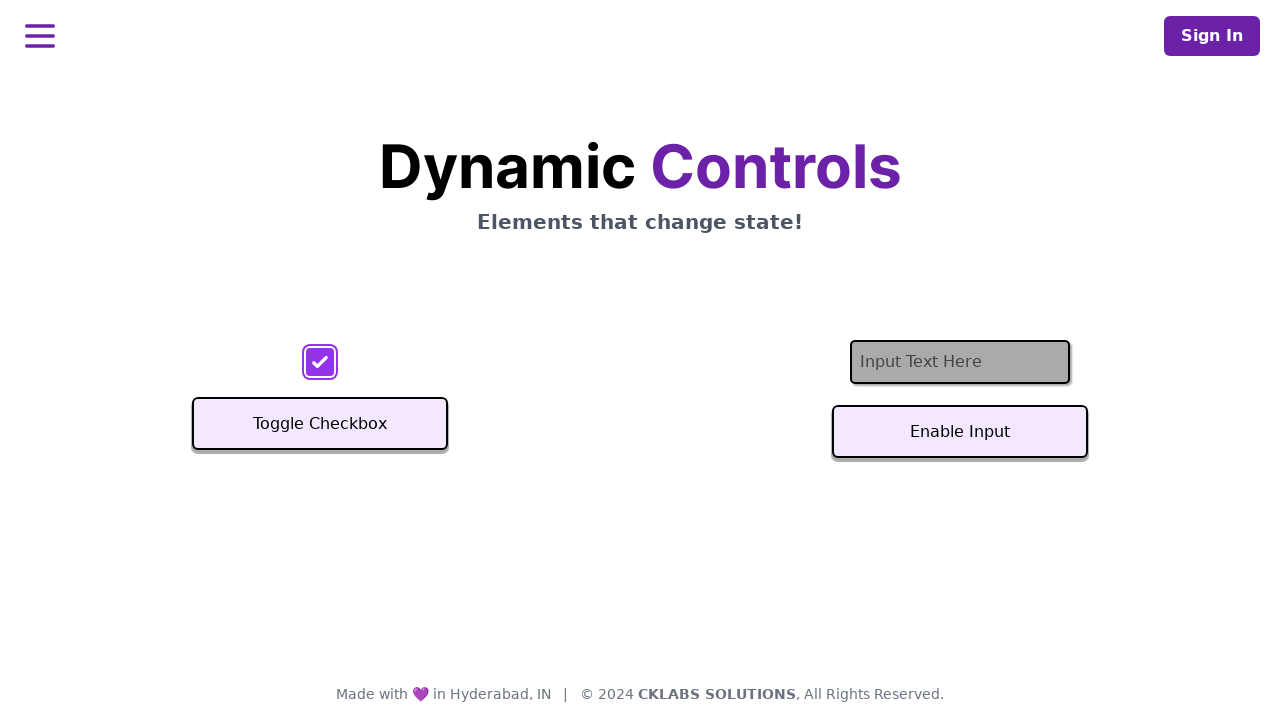

Verified checkbox state after clicking
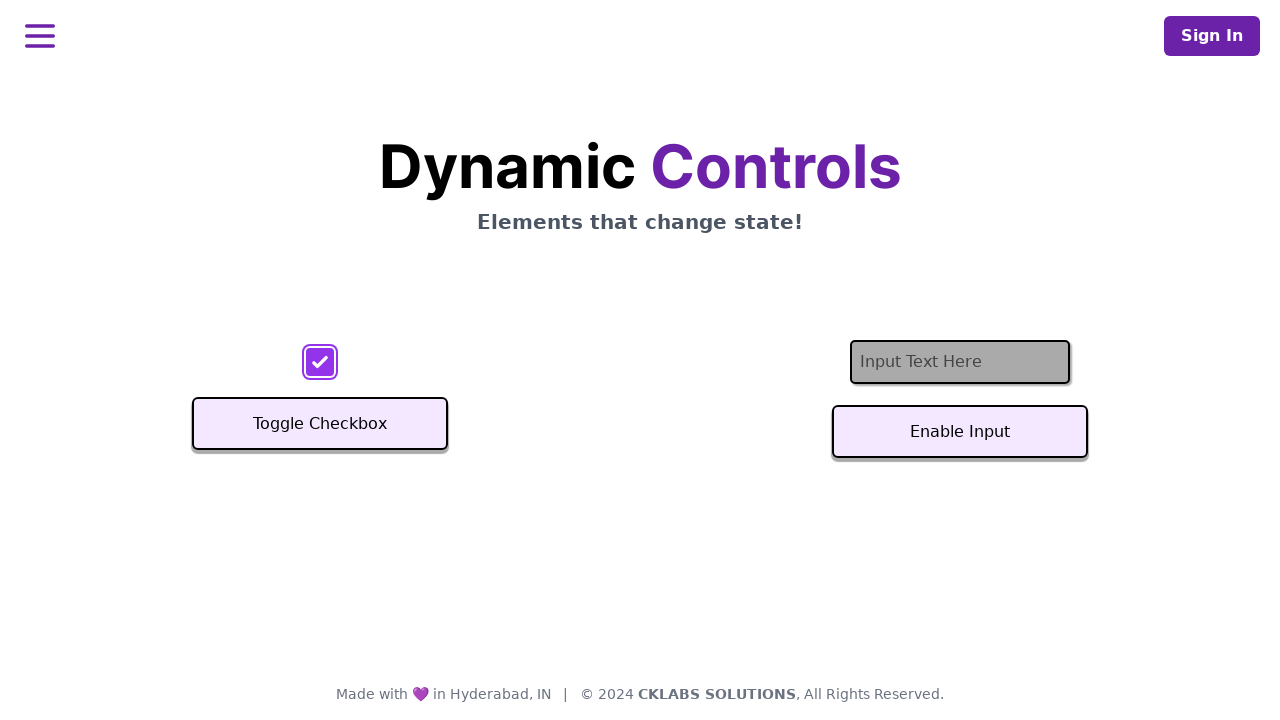

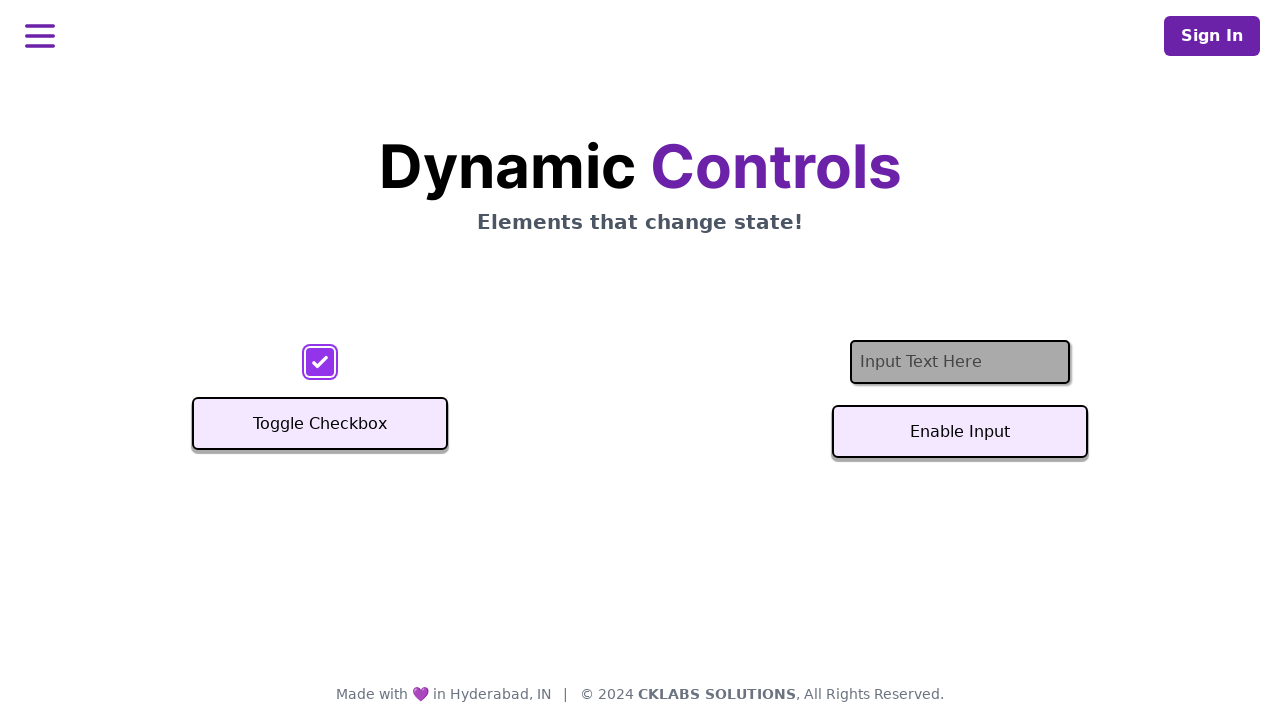